Tests e-commerce purchase flow by adding items to cart, removing one item, filling checkout form, and completing purchase

Starting URL: https://www.demoblaze.com/index.html

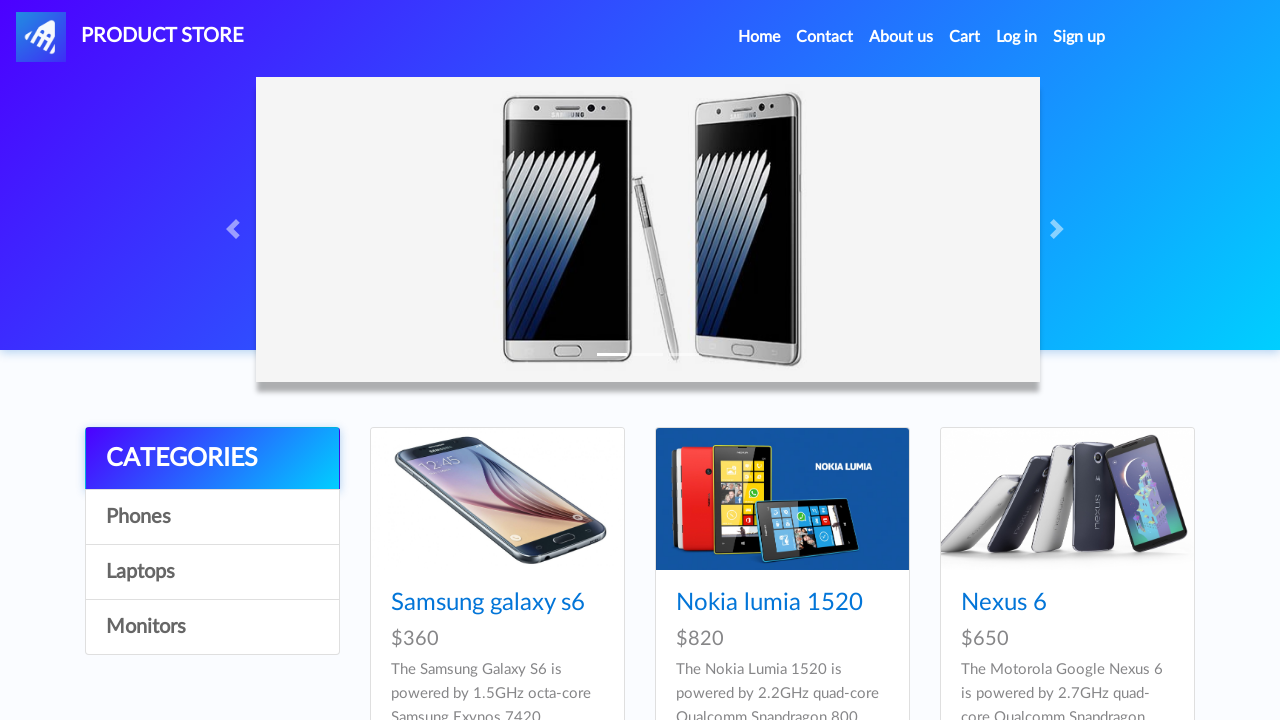

Clicked on Laptops category at (212, 572) on xpath=//a[text()='Laptops']
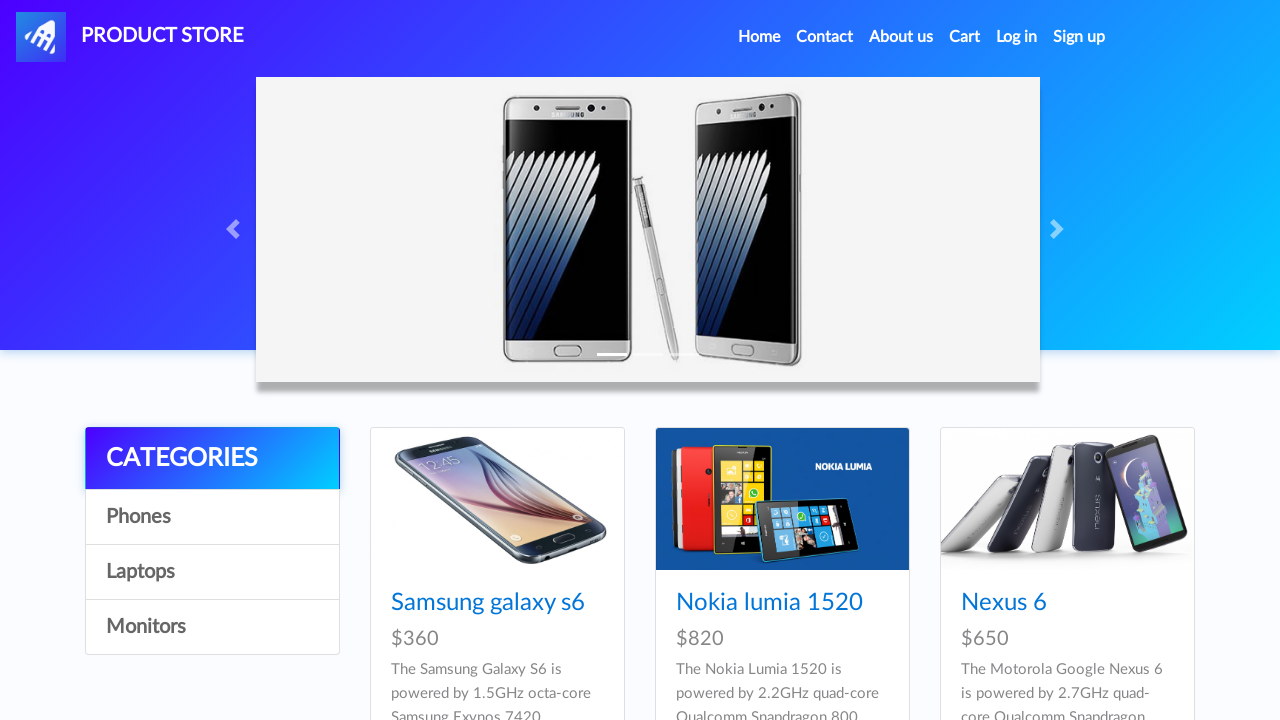

Clicked on Sony vaio i5 product at (454, 603) on xpath=//a[text()='Sony vaio i5']
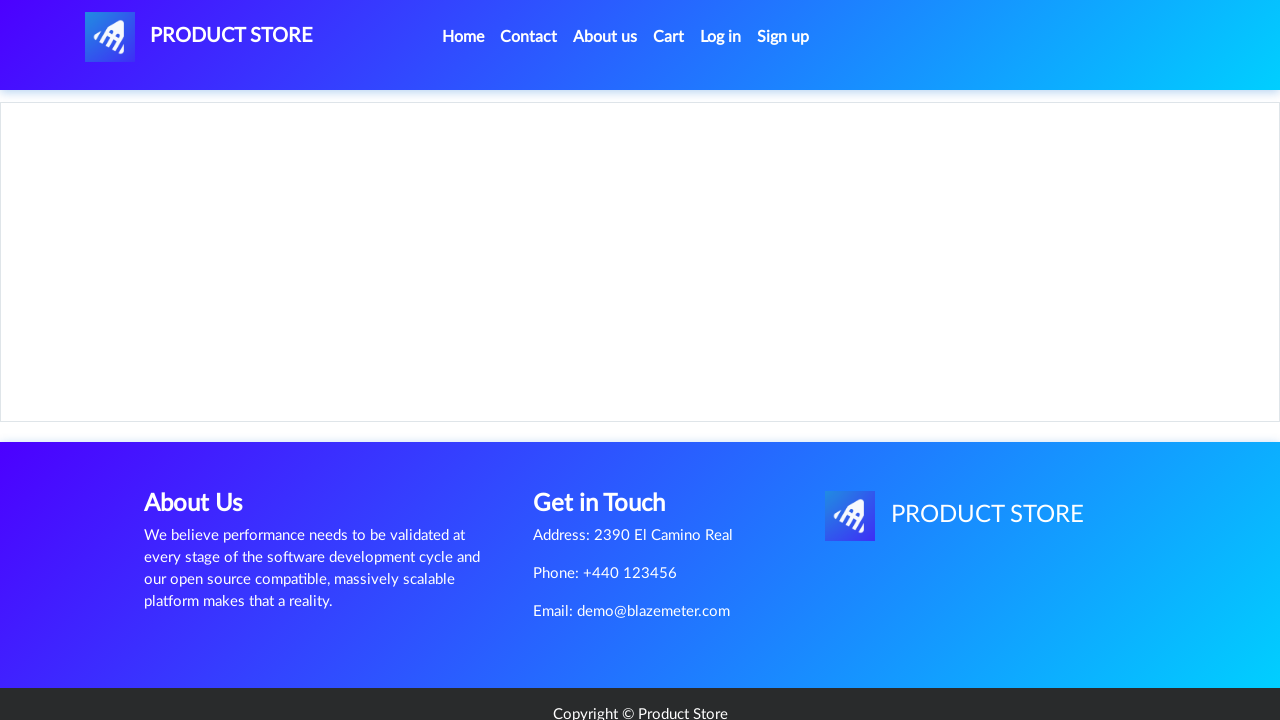

Clicked Add to cart button for Sony vaio i5 at (610, 440) on xpath=//a[text()='Add to cart']
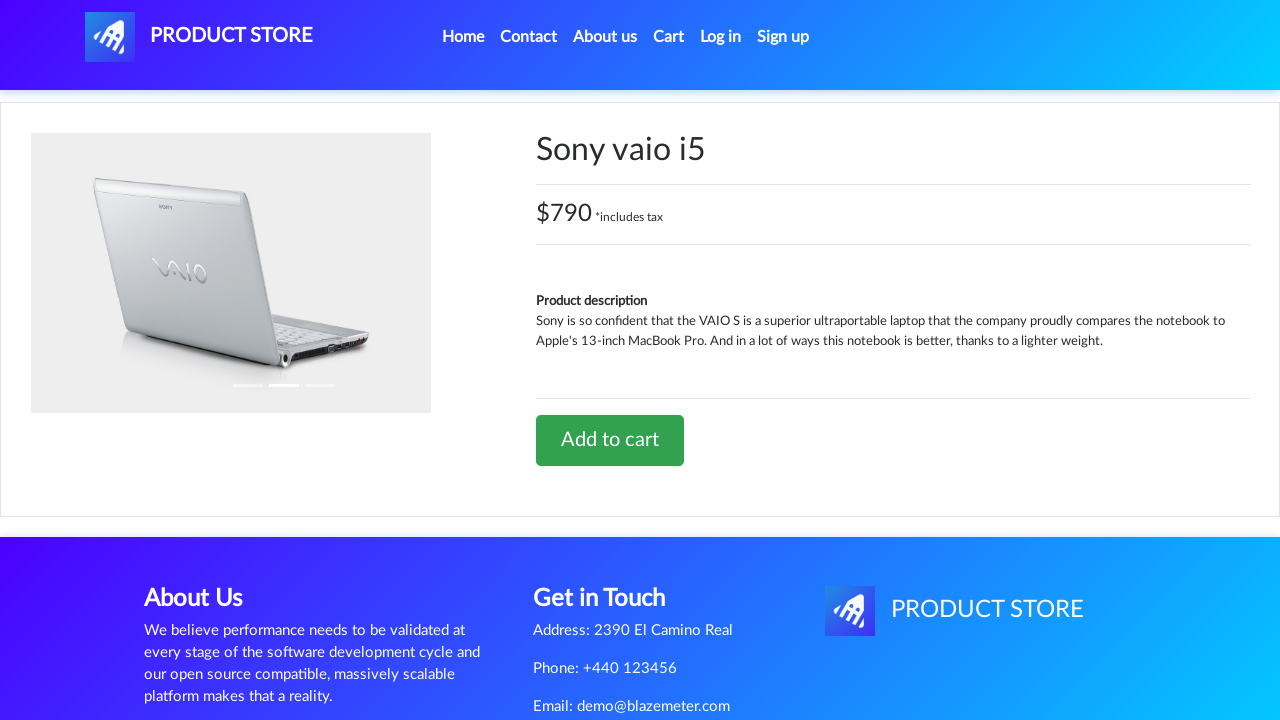

Accepted confirmation dialog for item added to cart
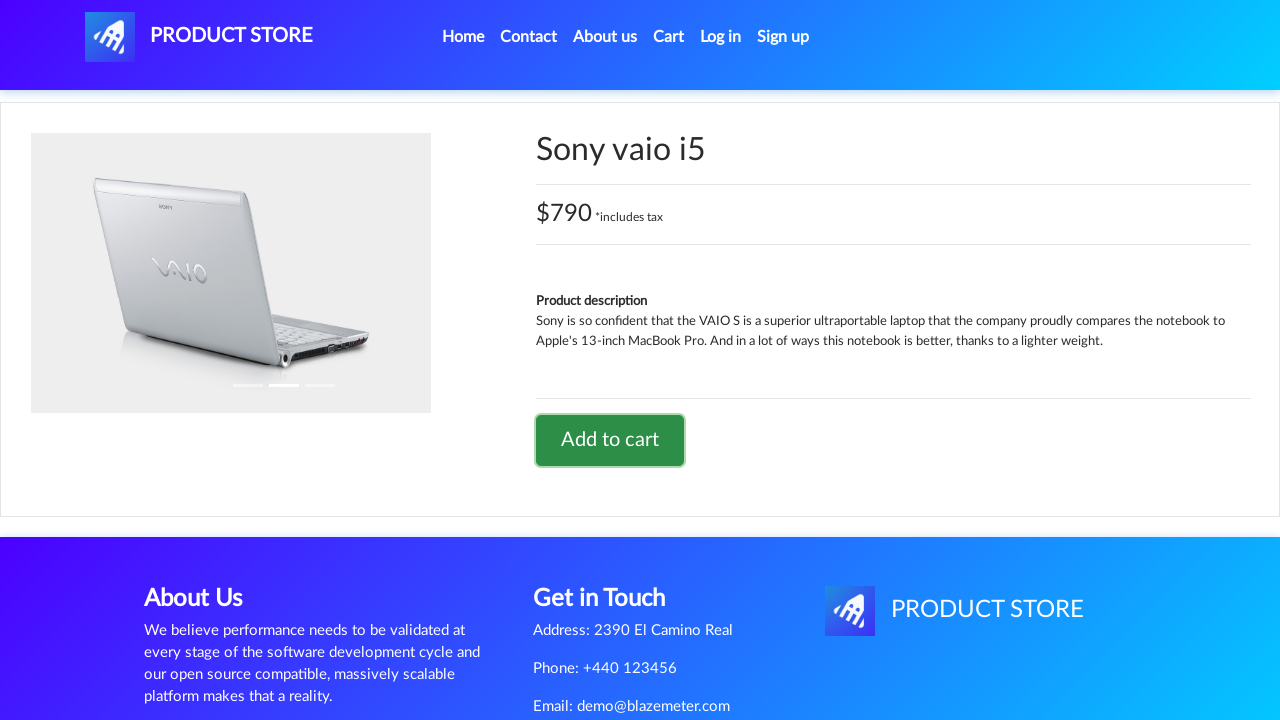

Navigated back to home page at (199, 37) on xpath=//a[@href='index.html']
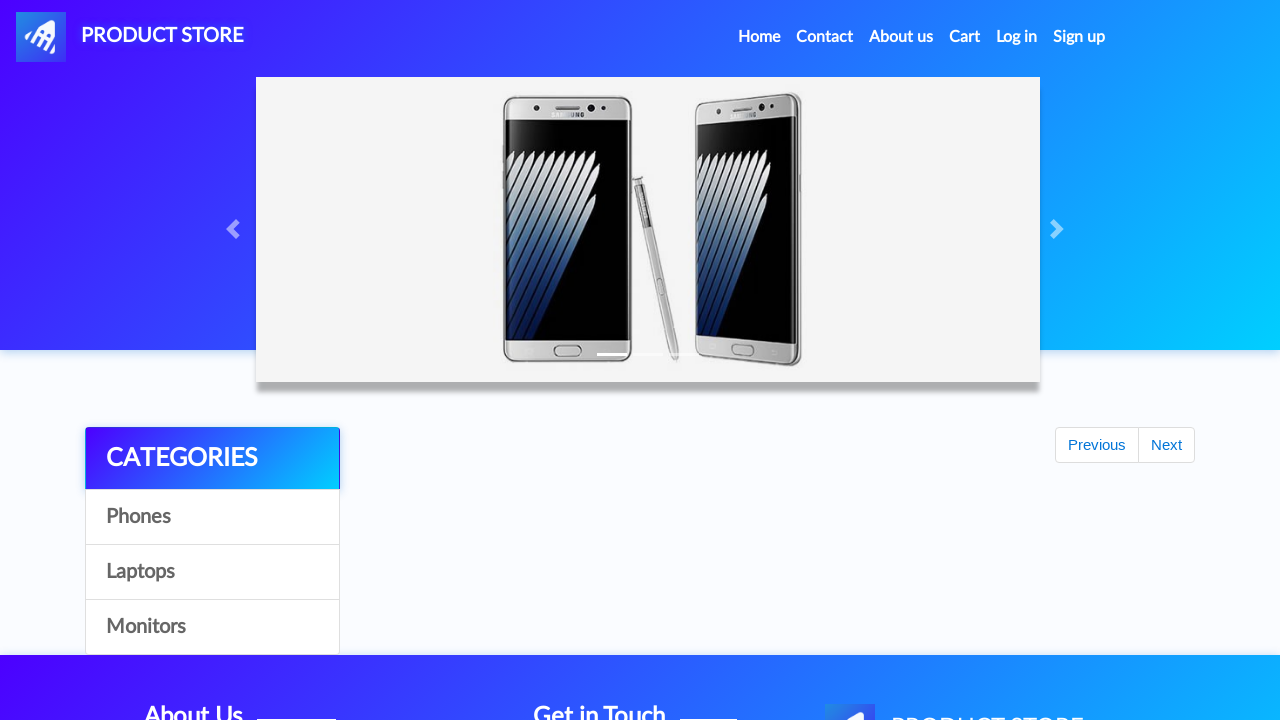

Clicked on Laptops category again at (212, 572) on xpath=//a[text()='Laptops']
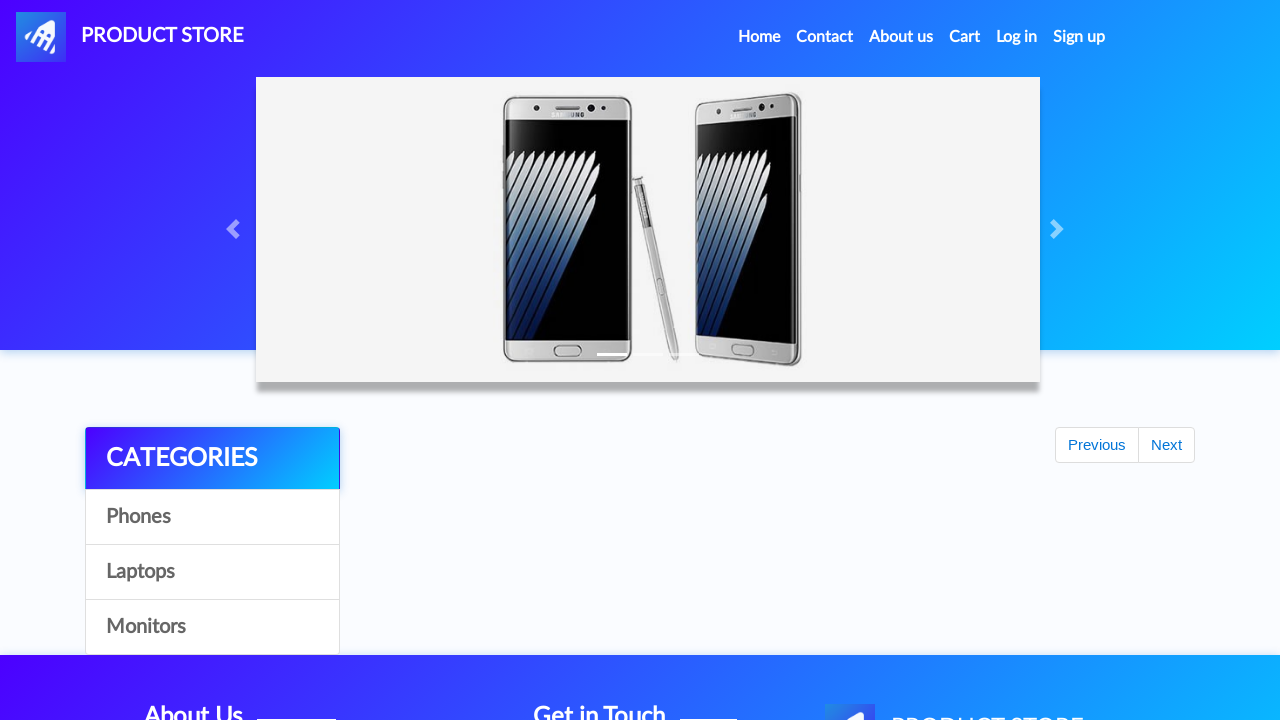

Clicked on Dell i7 8gb product at (448, 361) on xpath=//a[text()='Dell i7 8gb']
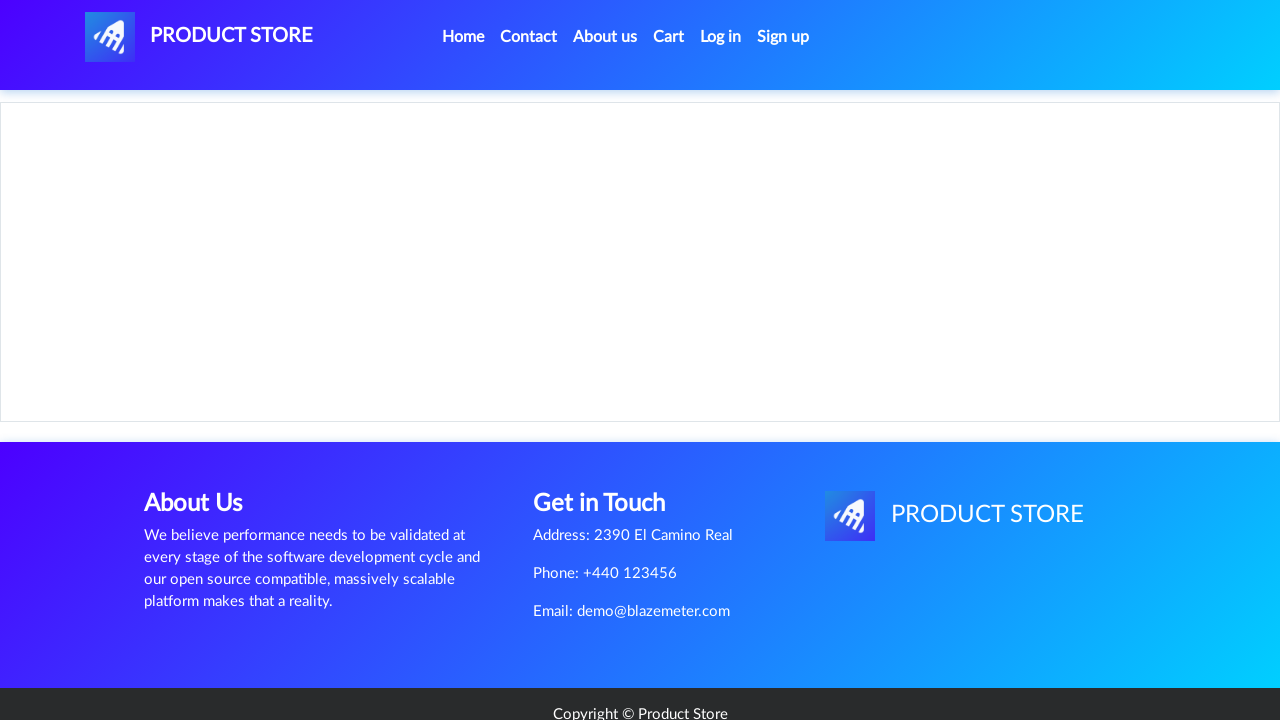

Clicked Add to cart button for Dell i7 8gb at (610, 460) on xpath=//a[text()='Add to cart']
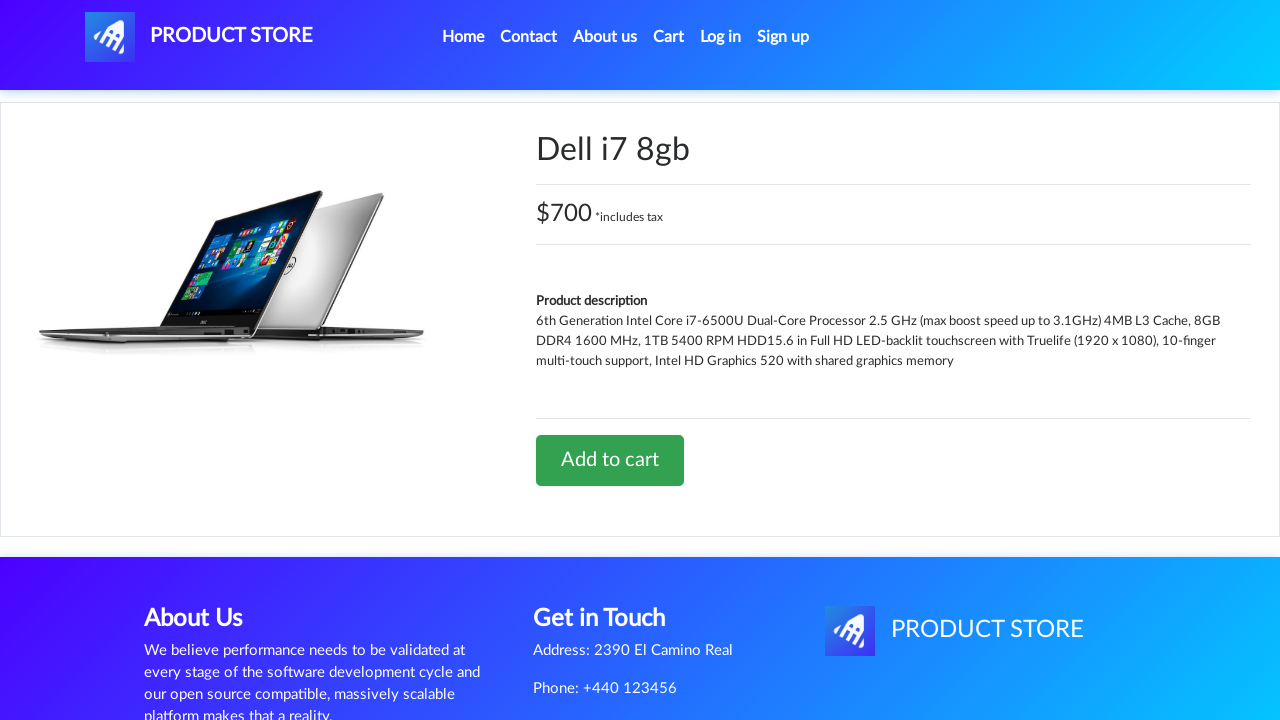

Navigated back to home page at (199, 37) on xpath=//a[@href='index.html']
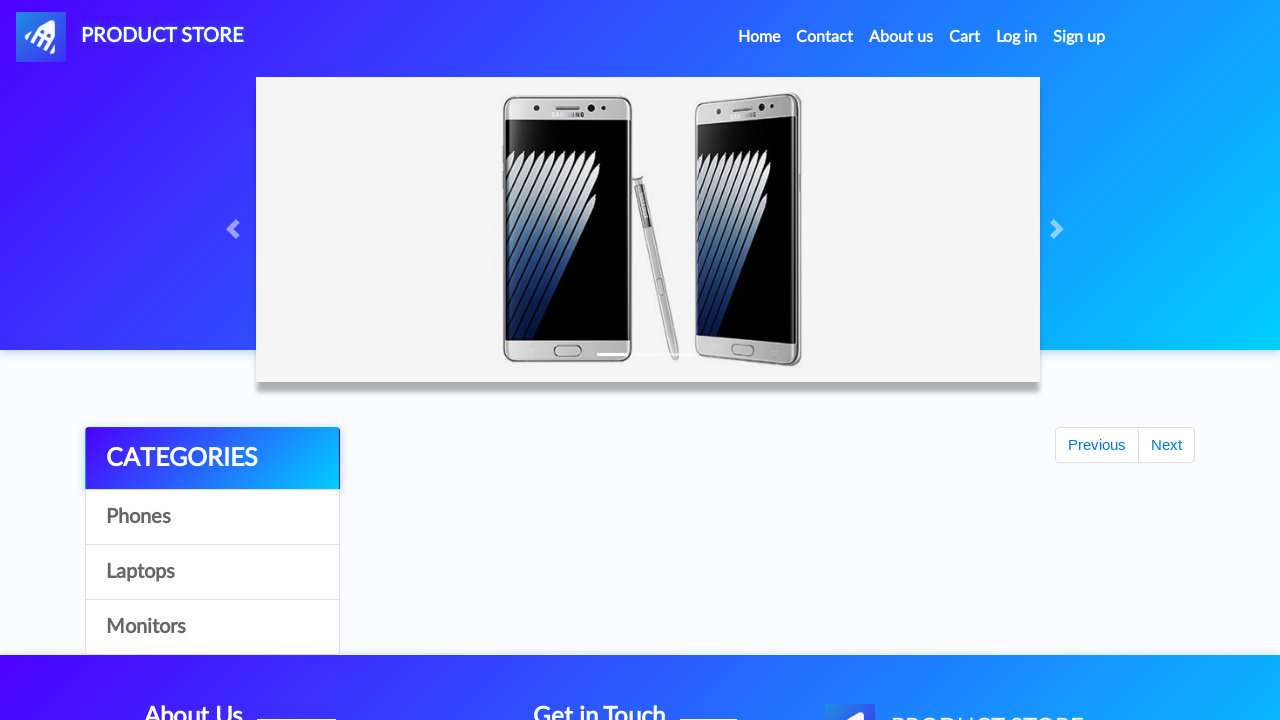

Clicked on cart button to view shopping cart at (965, 37) on #cartur
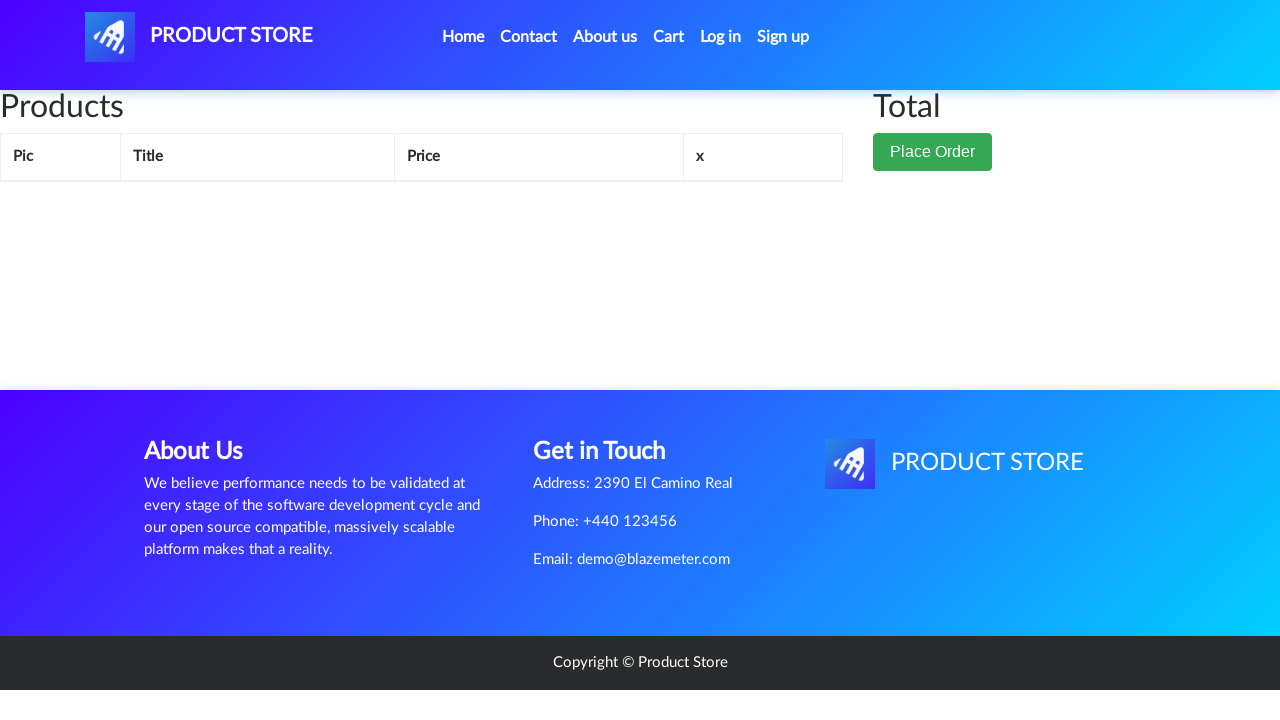

Clicked delete button to remove Dell i7 8gb from cart at (666, 330) on xpath=//td[.='Dell i7 8gb']/../td[4]/a
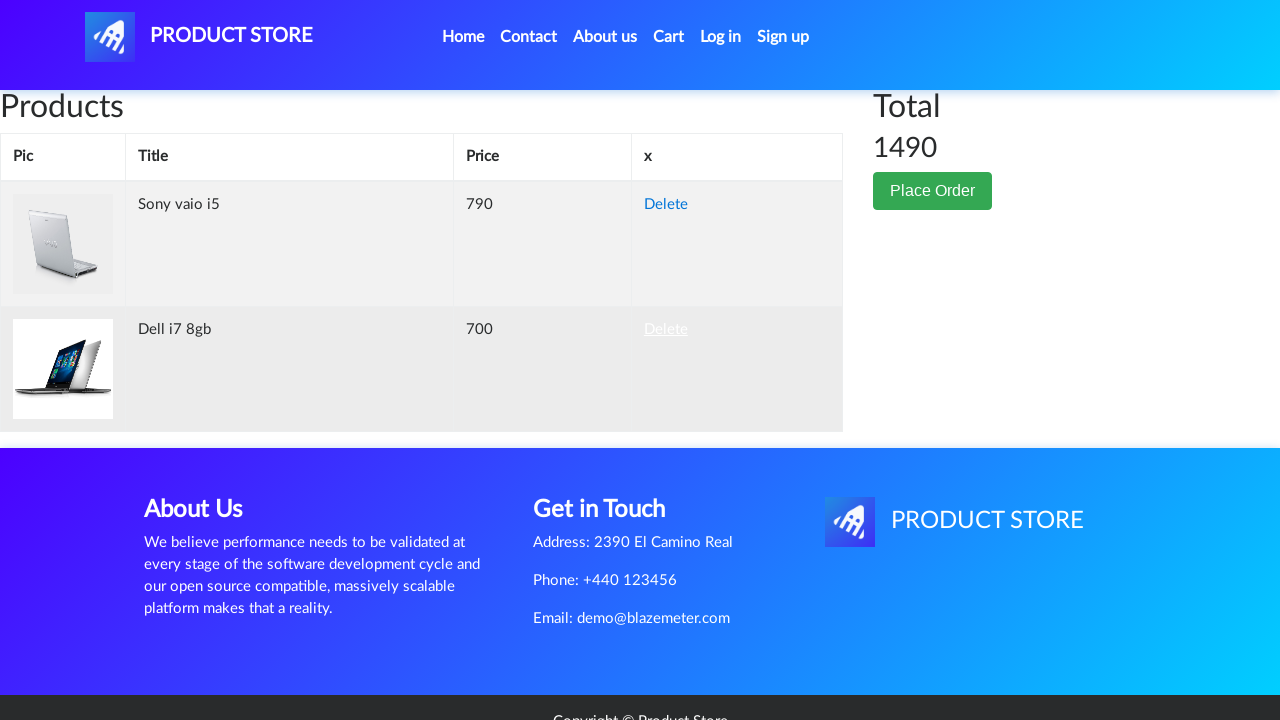

Waited for item removal to complete
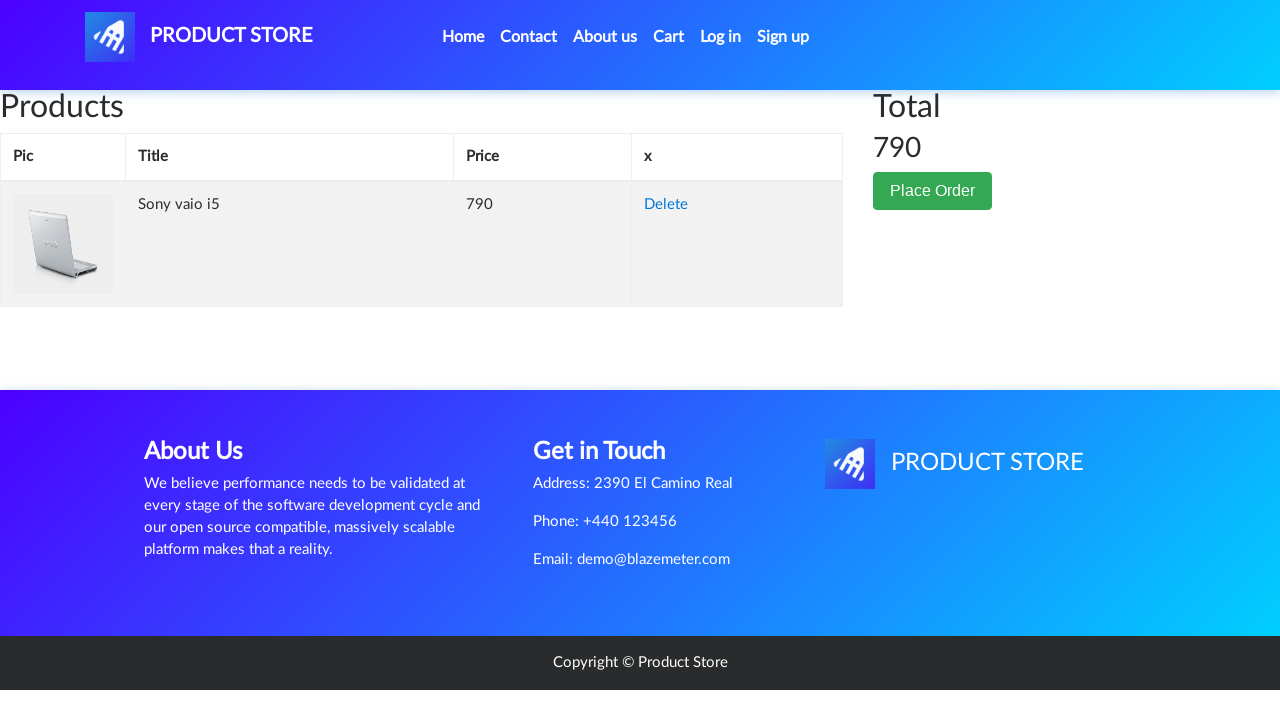

Clicked Place Order button at (933, 191) on xpath=//button[.='Place Order']
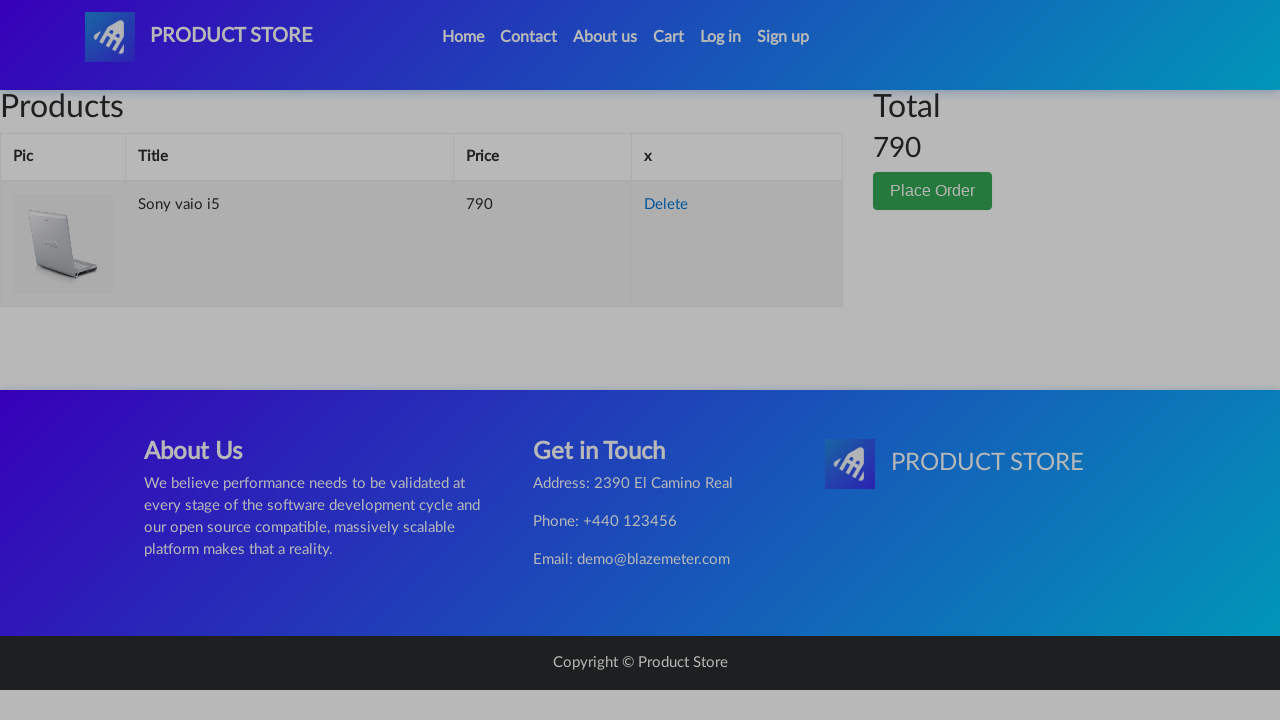

Filled name field with 'John Smith' on //input[@id='name']
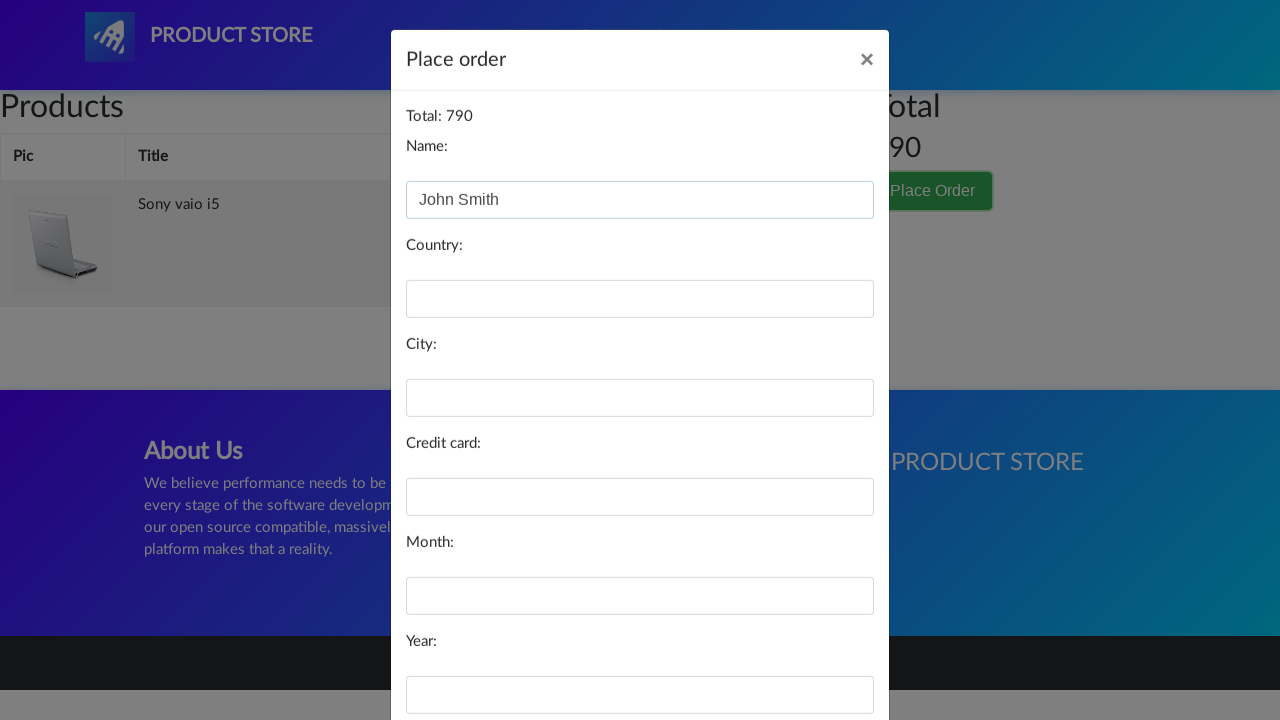

Filled country field with 'United States' on //input[@id='country']
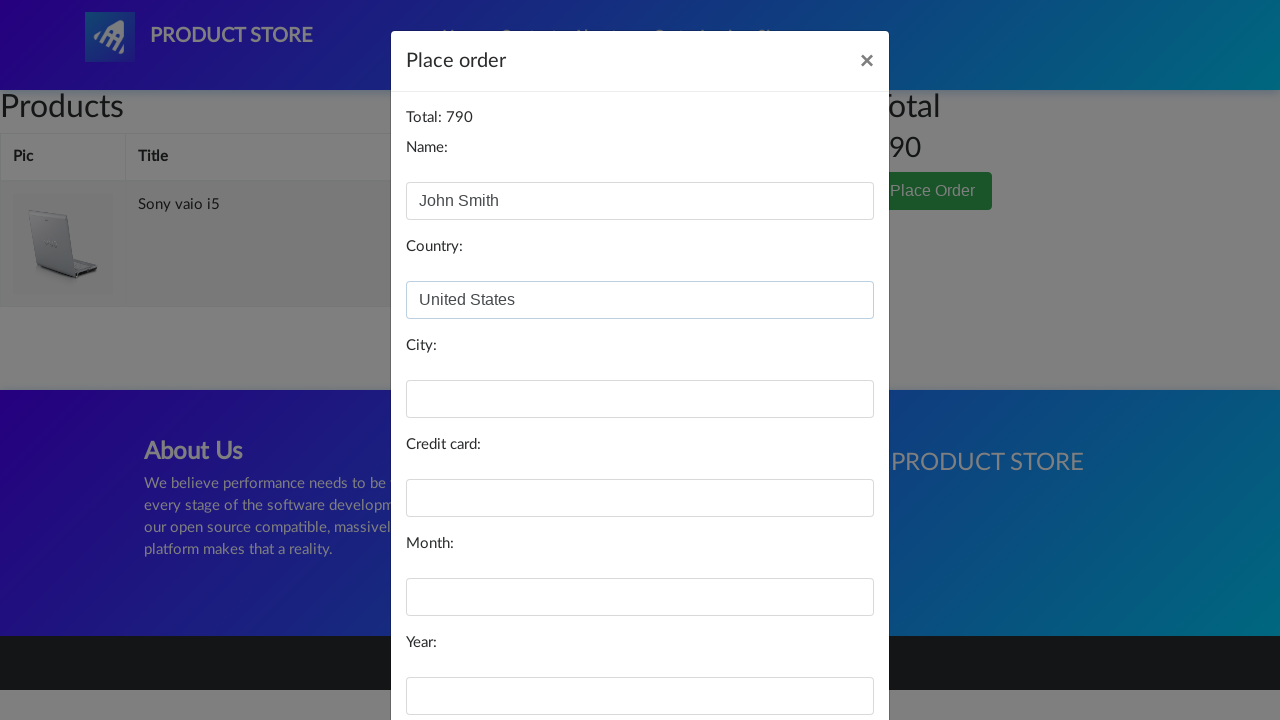

Filled city field with 'New York' on //input[@id='city']
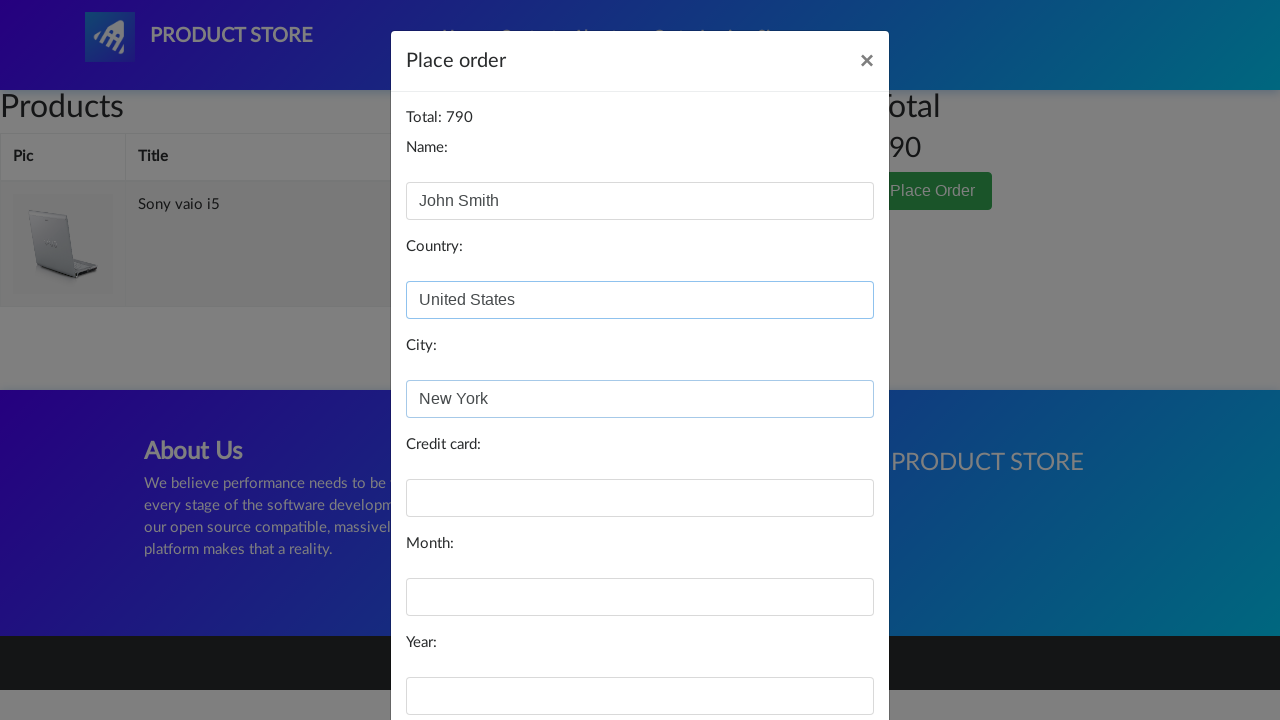

Filled credit card field with provided card number on //input[@id='card']
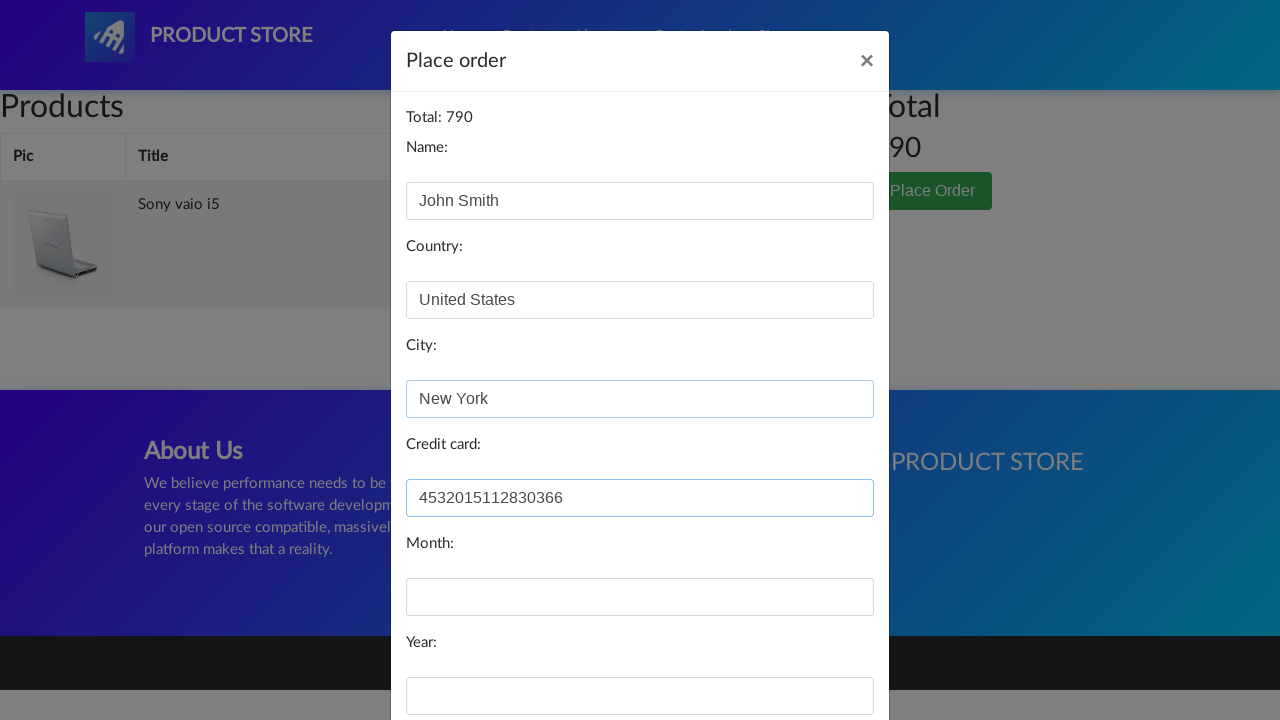

Filled expiration month field with '04' on //input[@id='month']
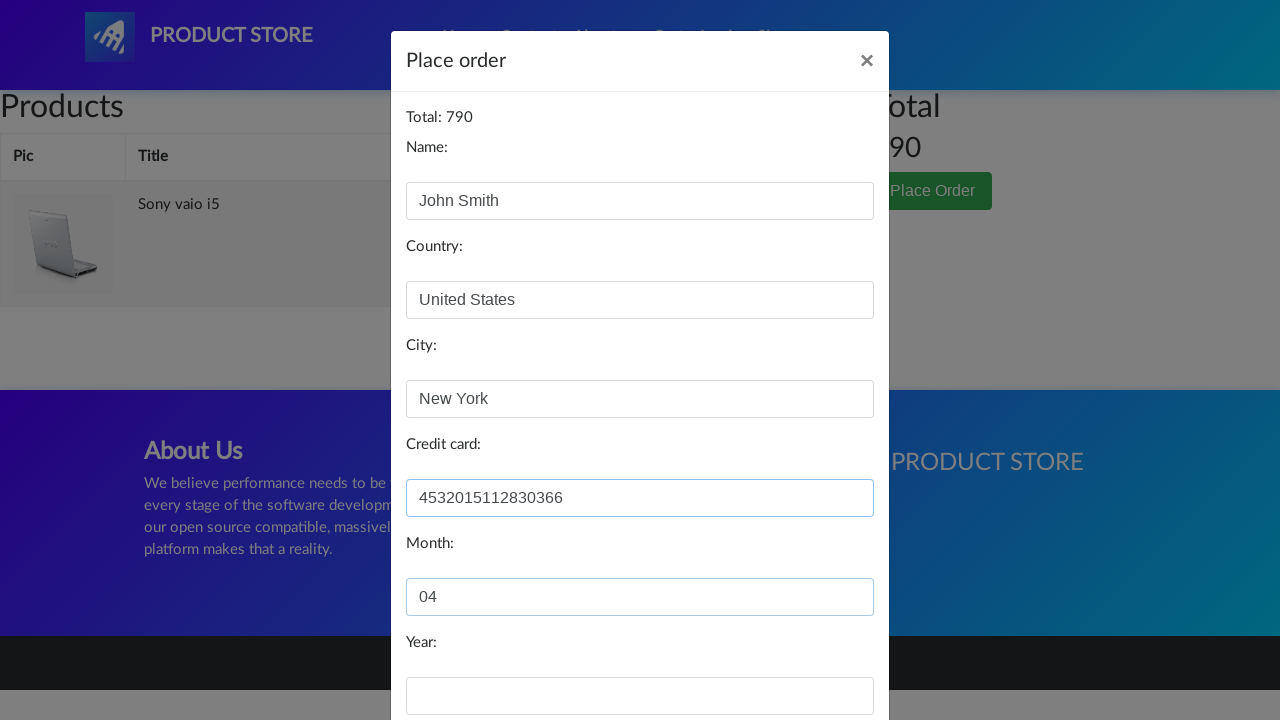

Filled expiration year field with '2024' on //input[@id='year']
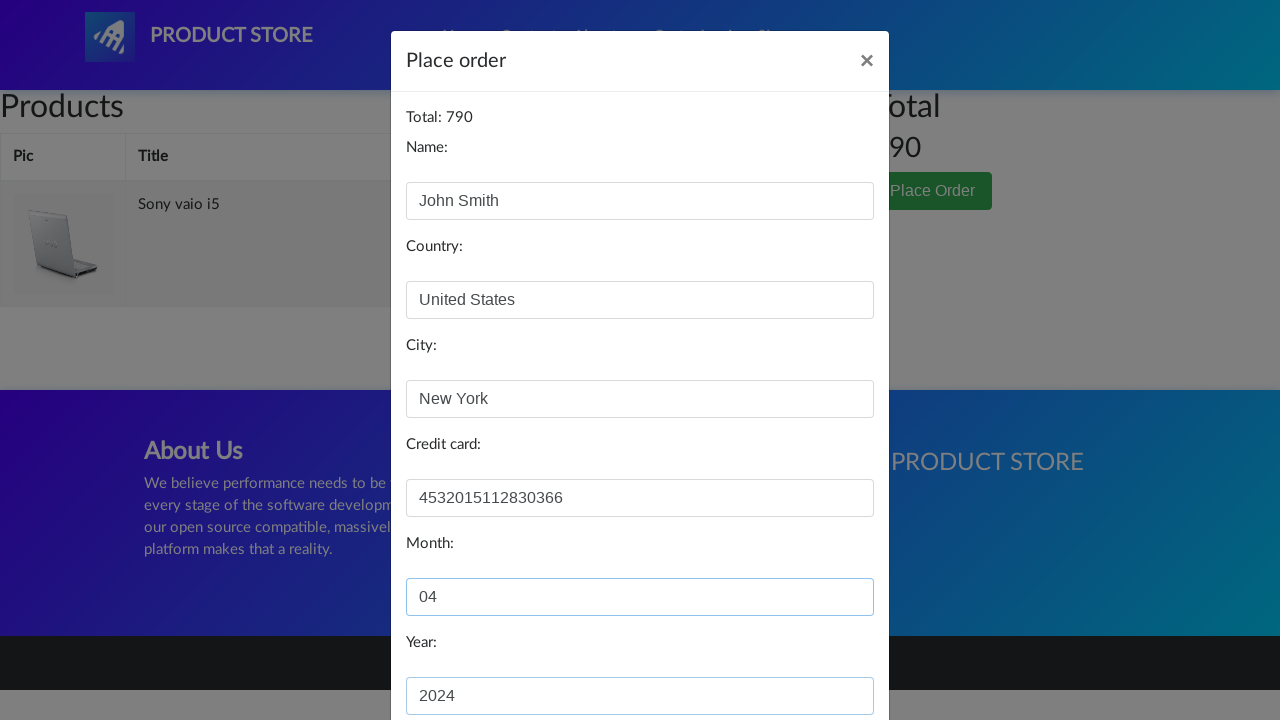

Clicked Purchase button to complete order at (823, 655) on xpath=//button[text()='Purchase']
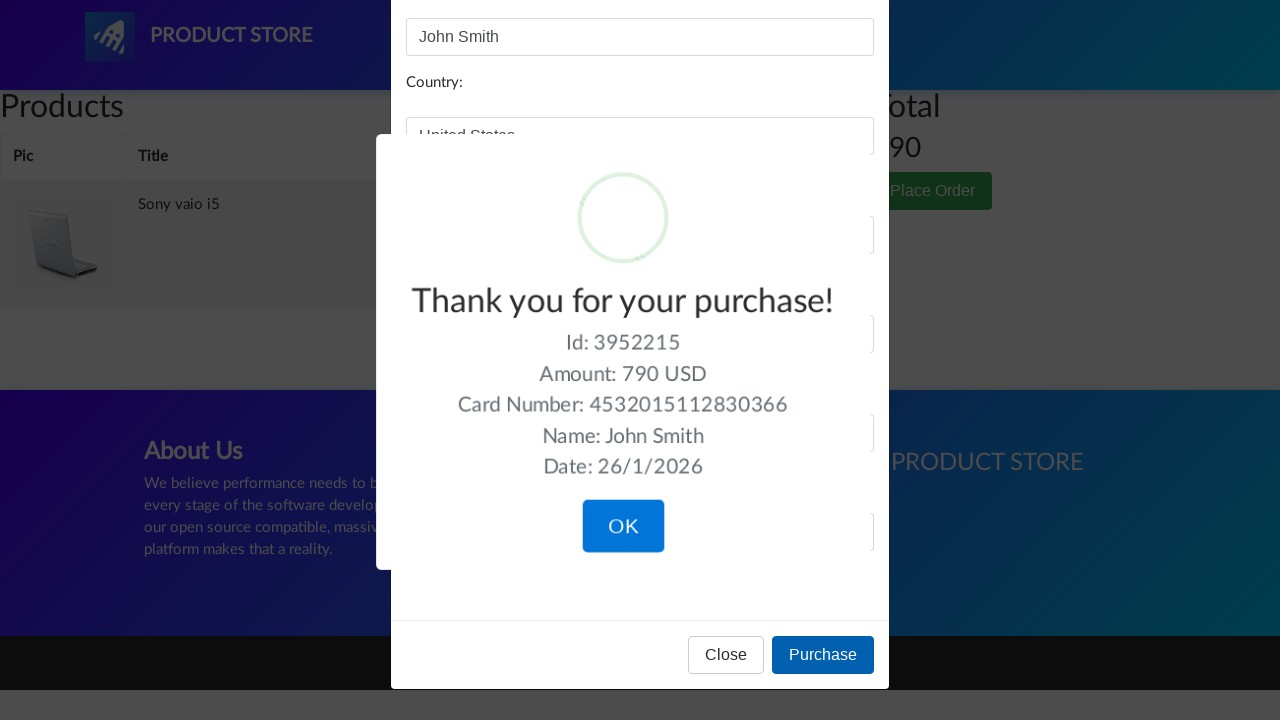

Purchase confirmation message loaded successfully
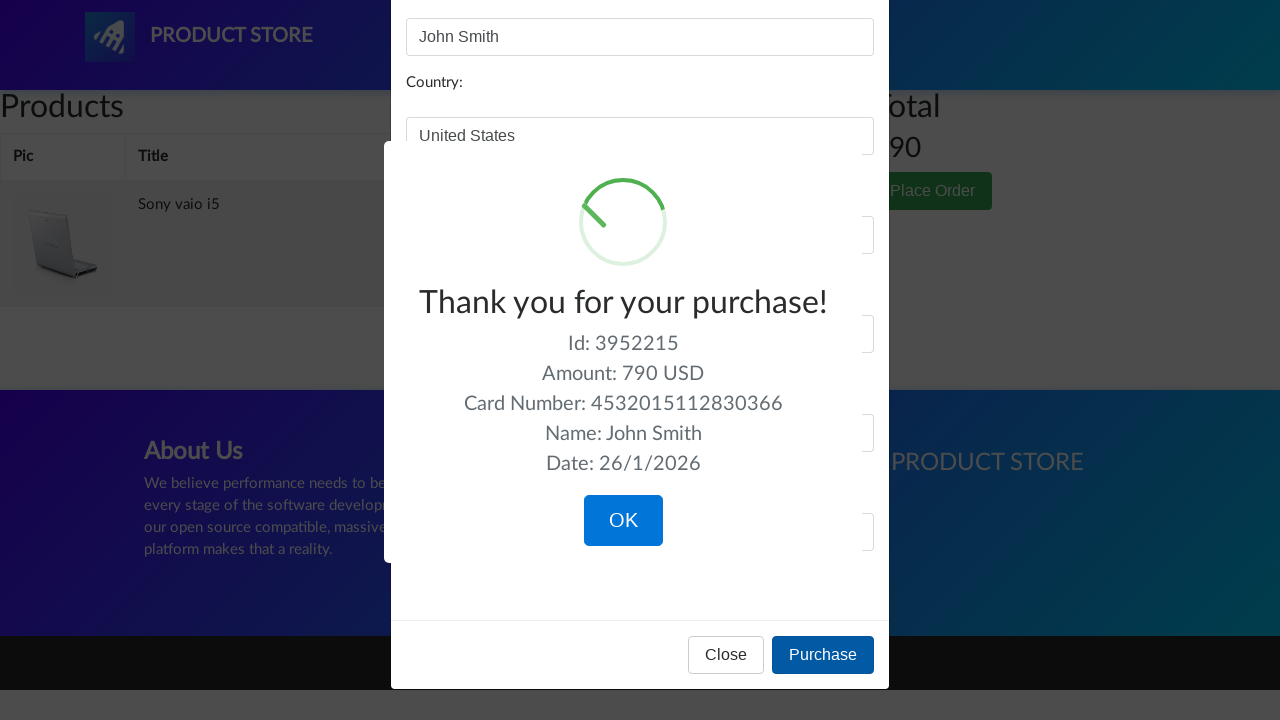

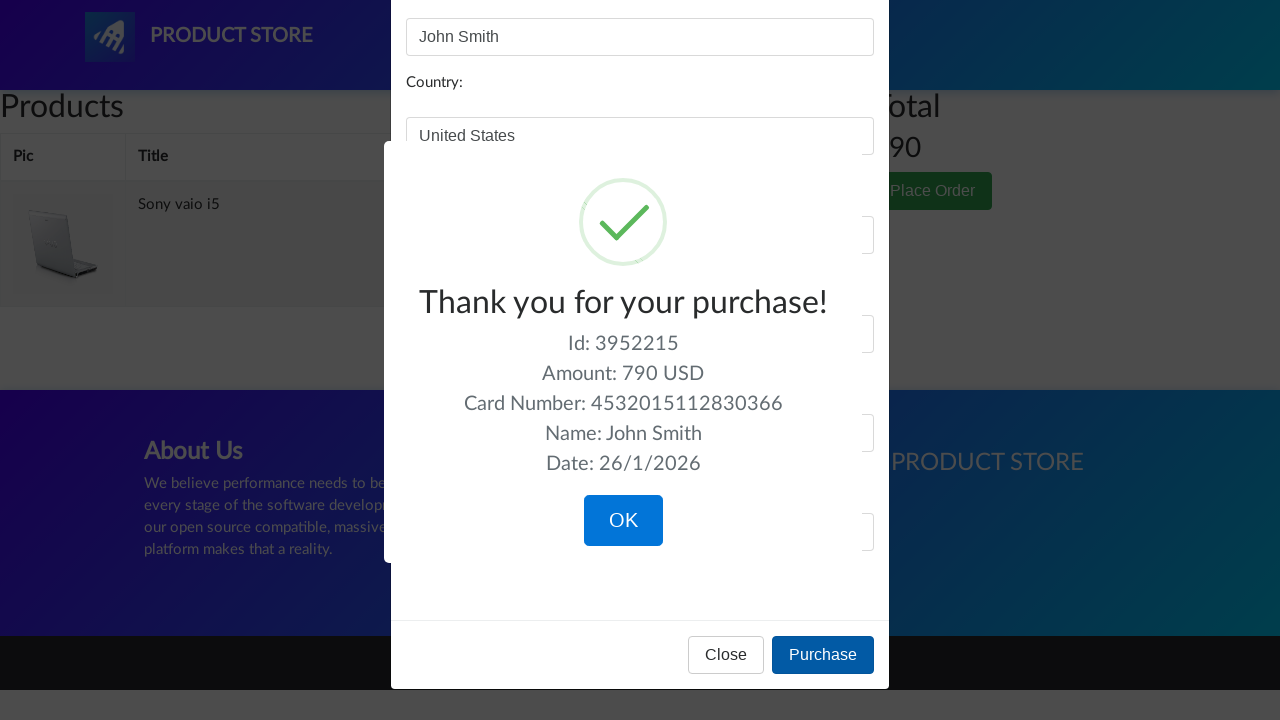